Tests JavaScript alert handling by clicking a button that triggers an alert, then accepting the alert dialog.

Starting URL: http://www.tizag.com/javascriptT/javascriptalert.php

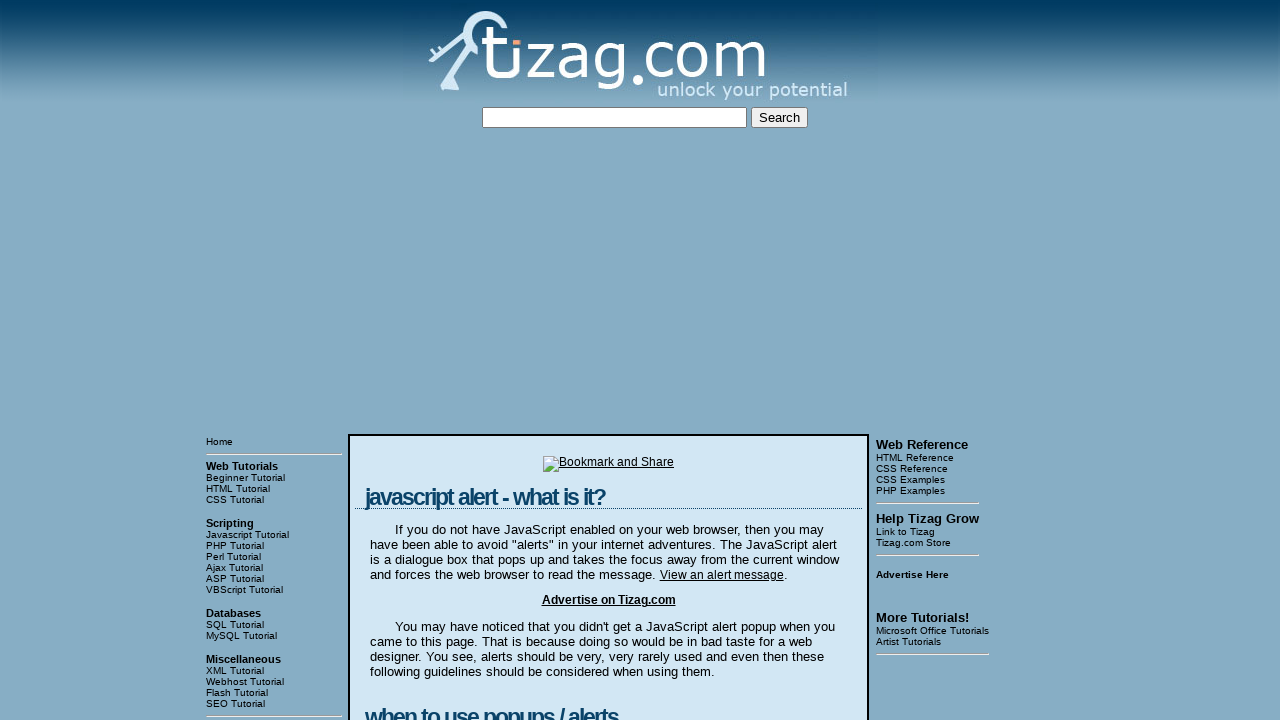

Set up dialog handler to automatically accept alerts
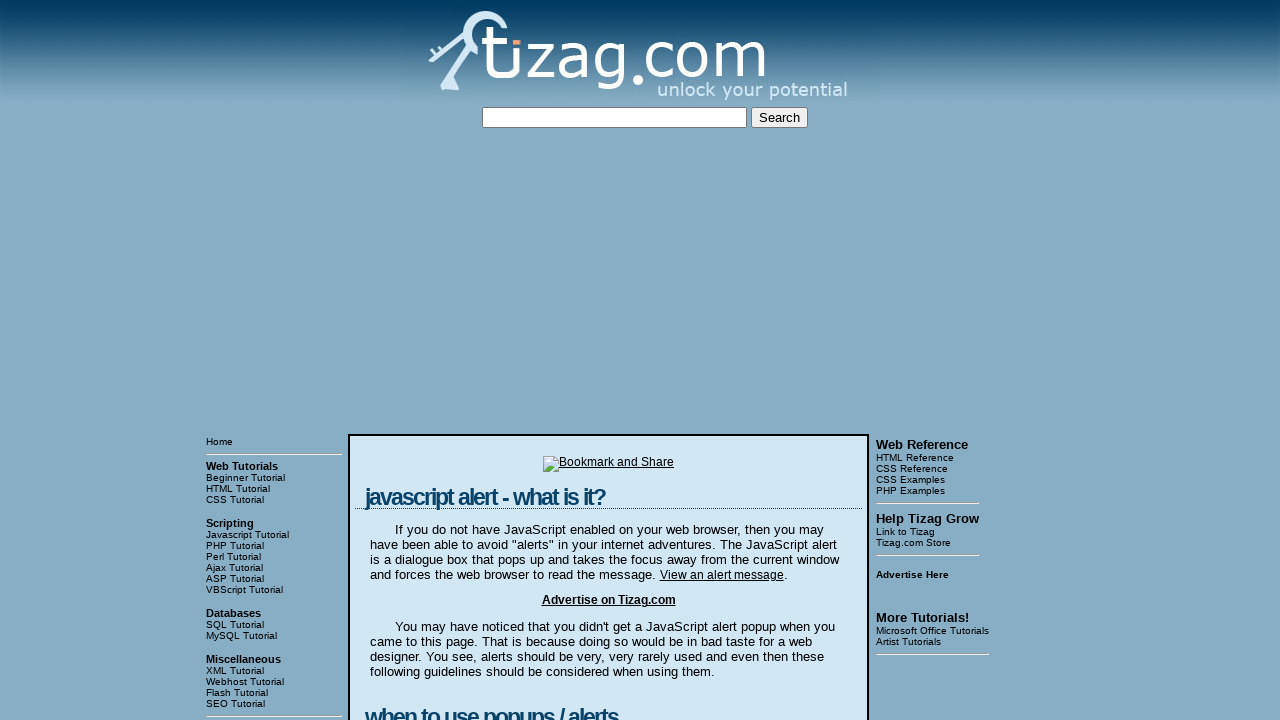

Clicked button that triggers JavaScript alert at (428, 361) on input[type='button']
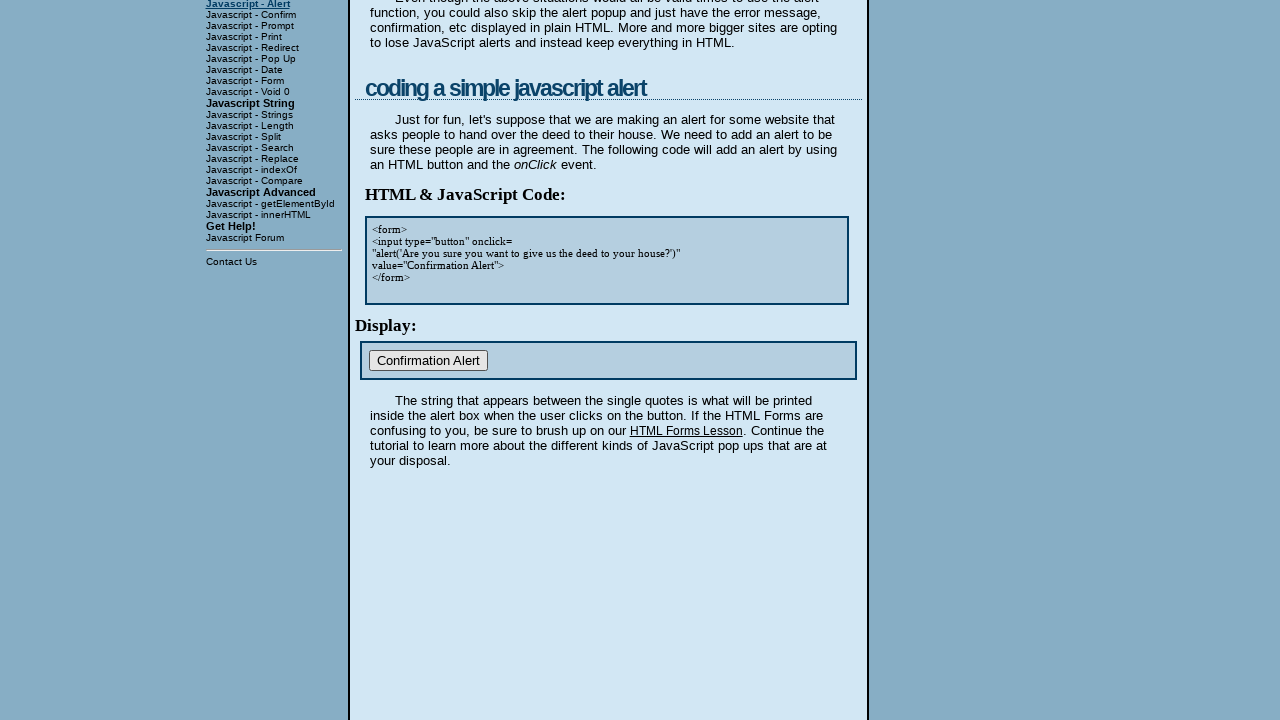

Waited 500ms to ensure alert was handled
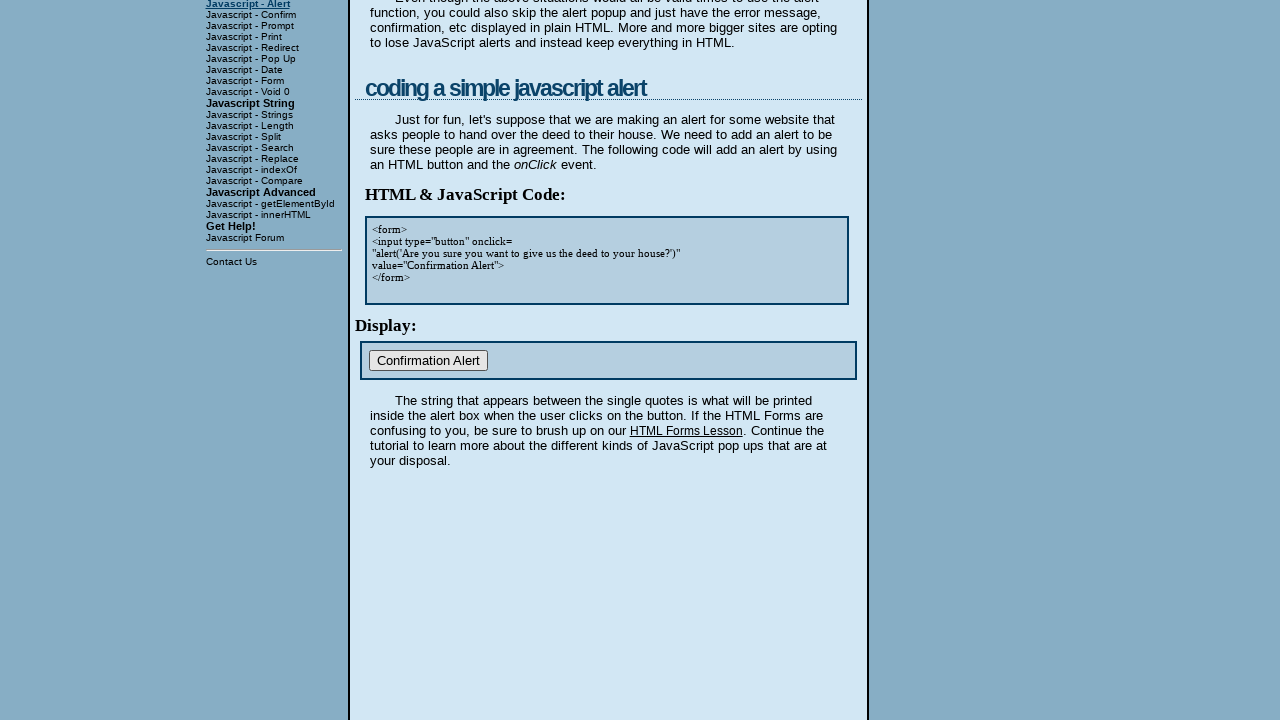

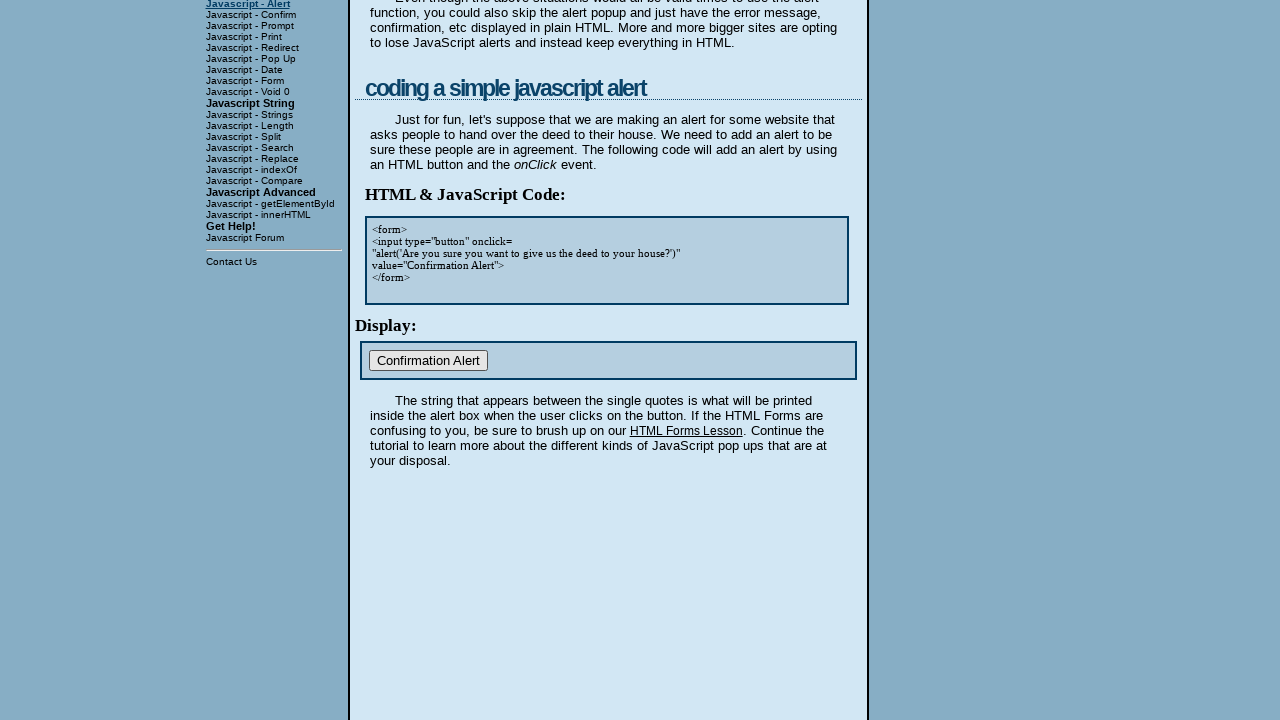